Tests a registration form by filling in required fields (first name, last name, email) and verifying successful registration message

Starting URL: http://suninjuly.github.io/registration1.html

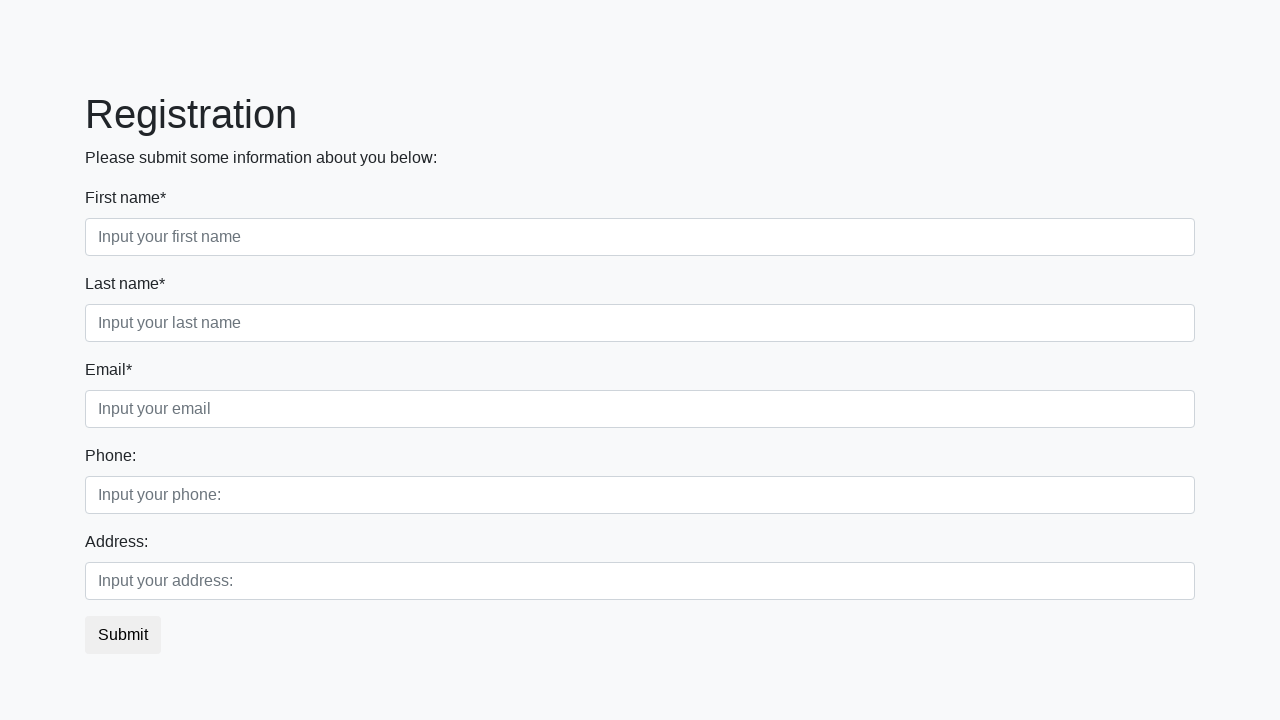

Filled first name field with 'Petr' on .first_block .form-control.first
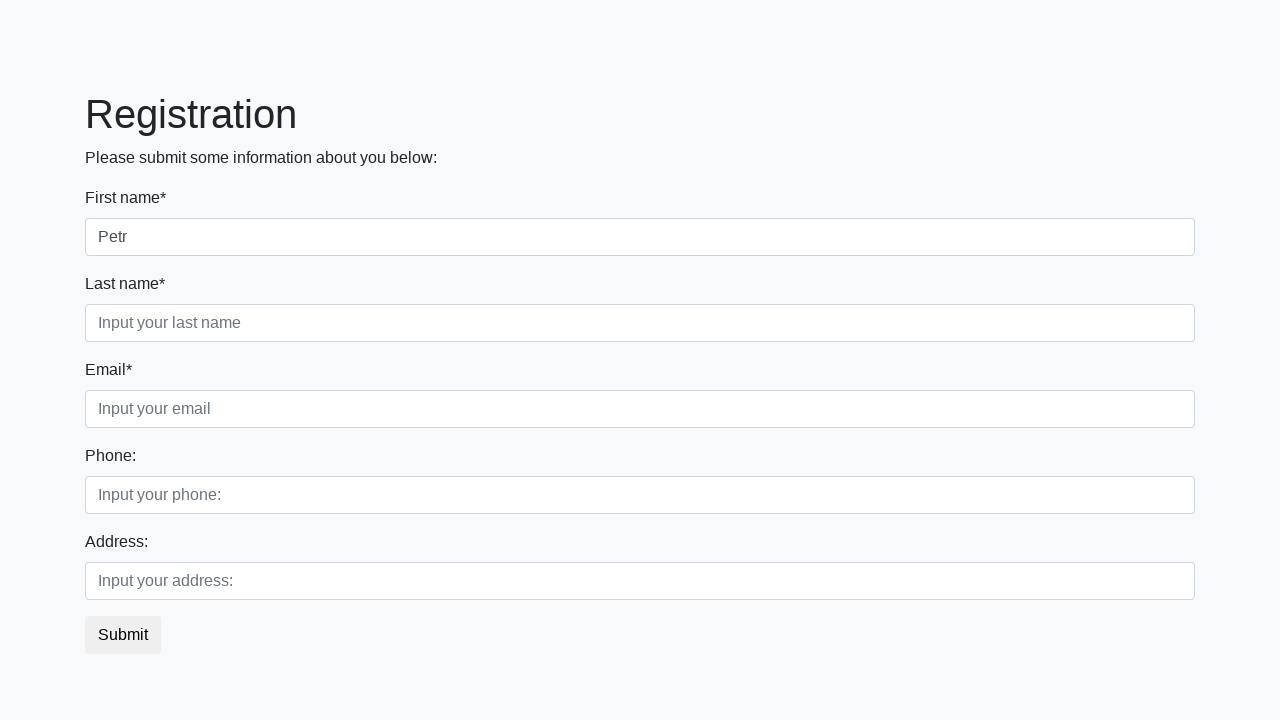

Filled last name field with 'Ivanov' on .first_block .form-control.second
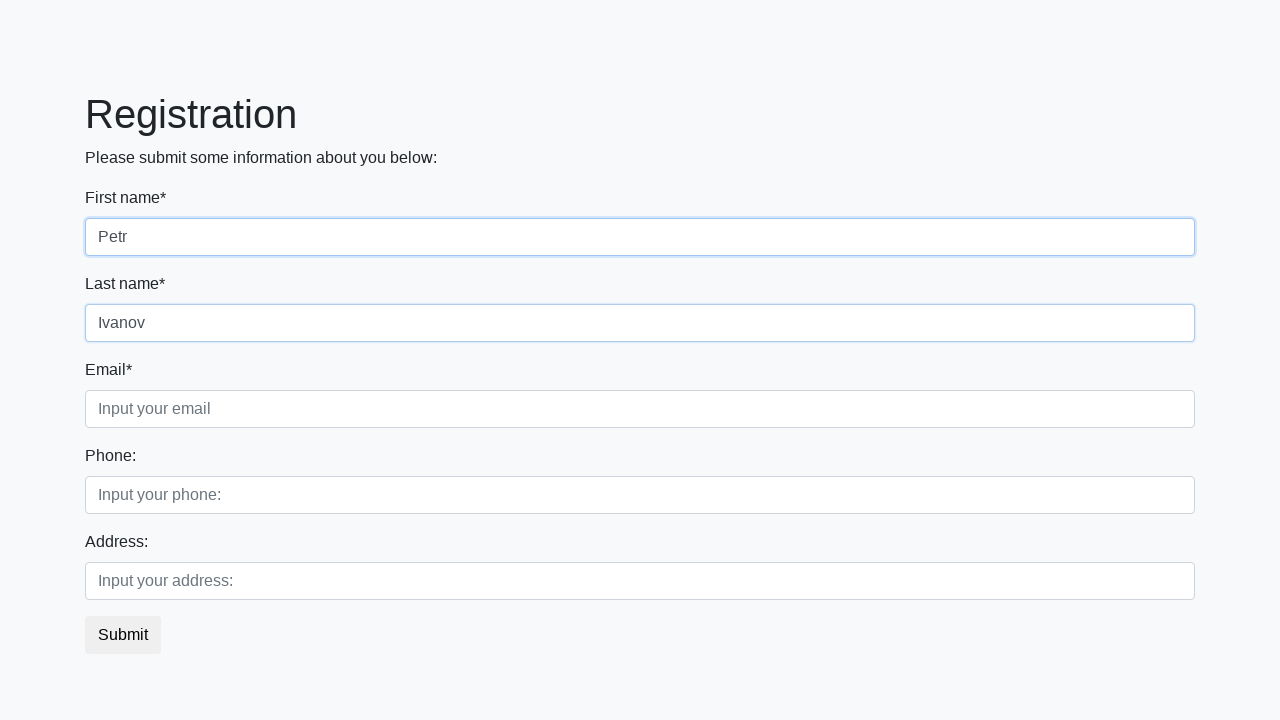

Filled email field with 'qwer@gmail.com' on .first_block .form-control.third
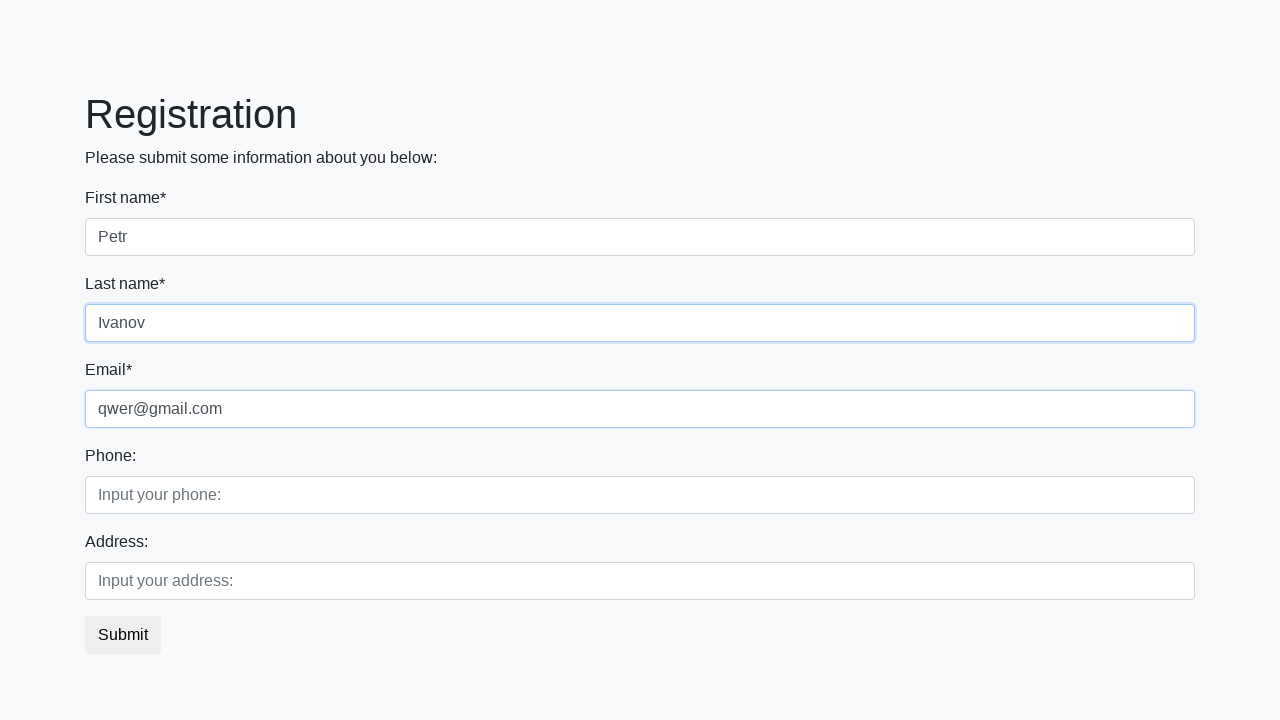

Clicked submit button to register at (123, 635) on button.btn
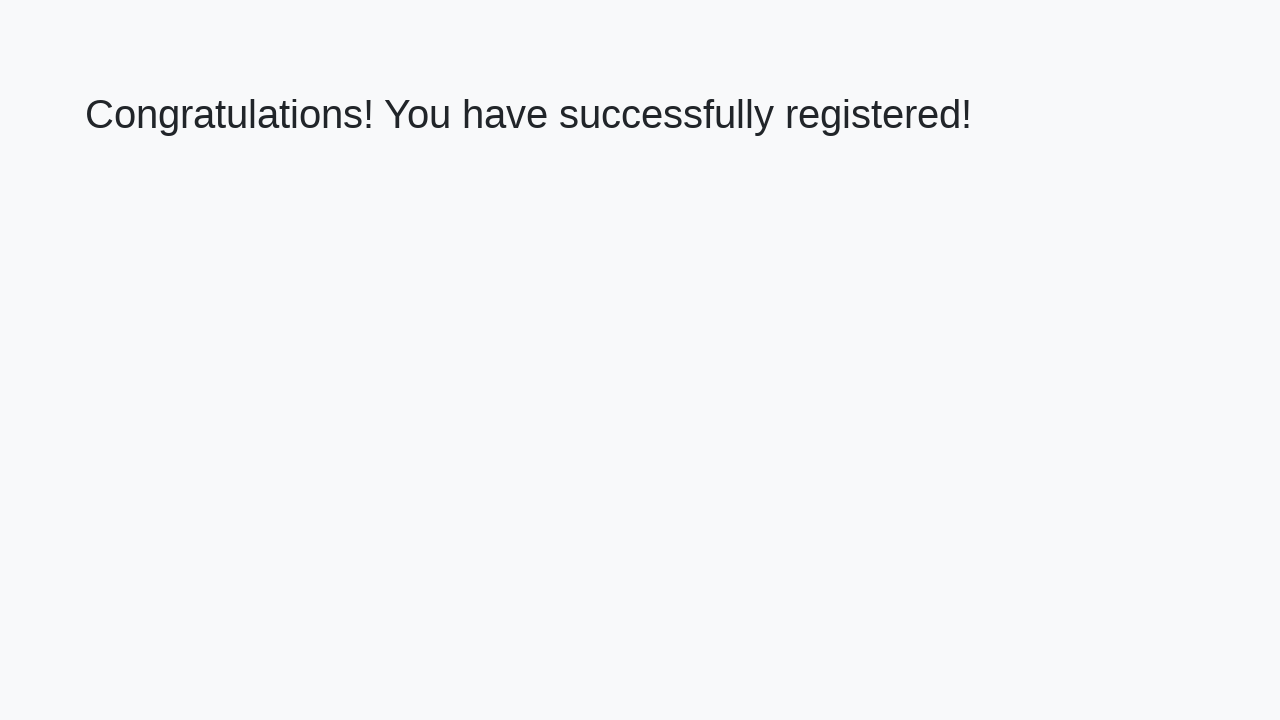

Success message heading loaded
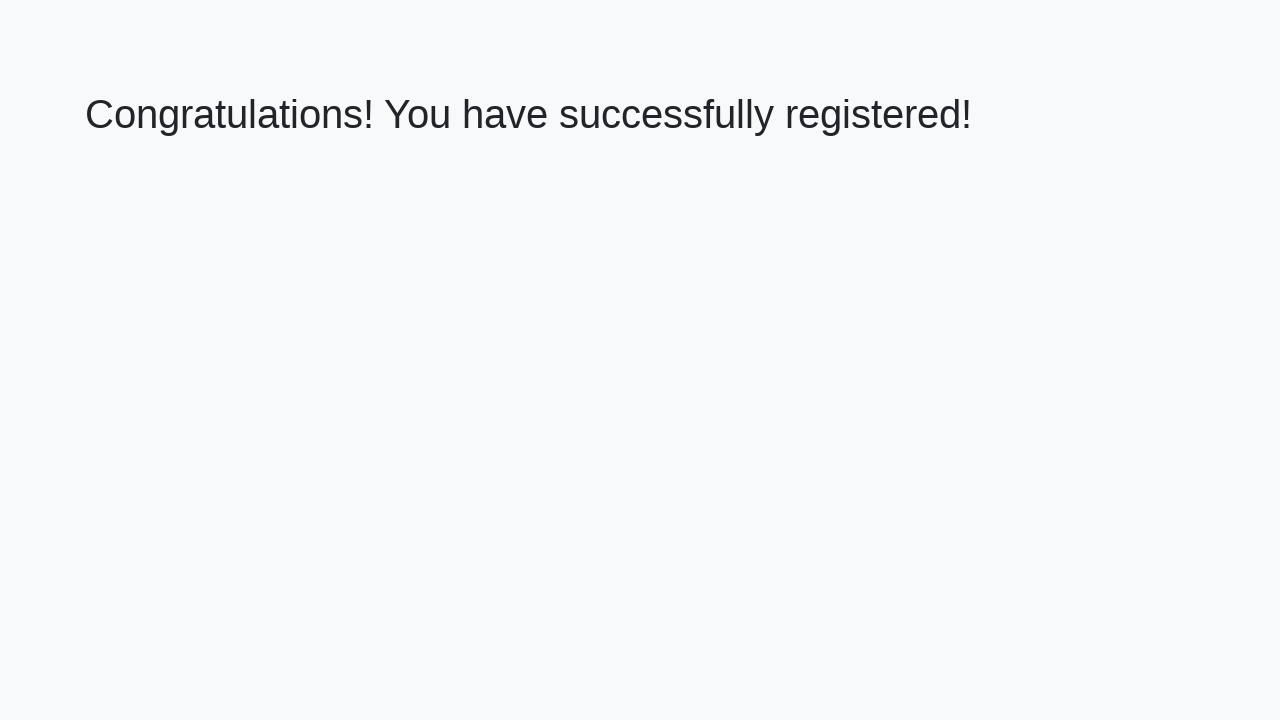

Retrieved success message text
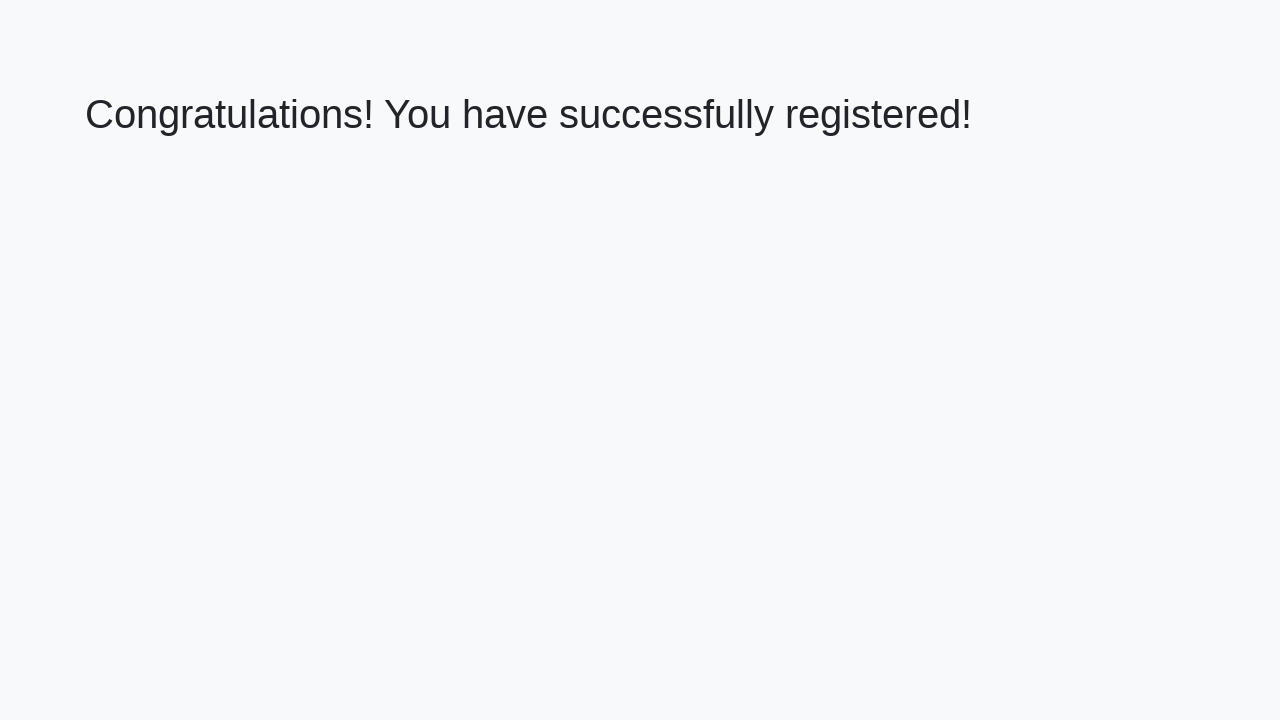

Verified registration success message
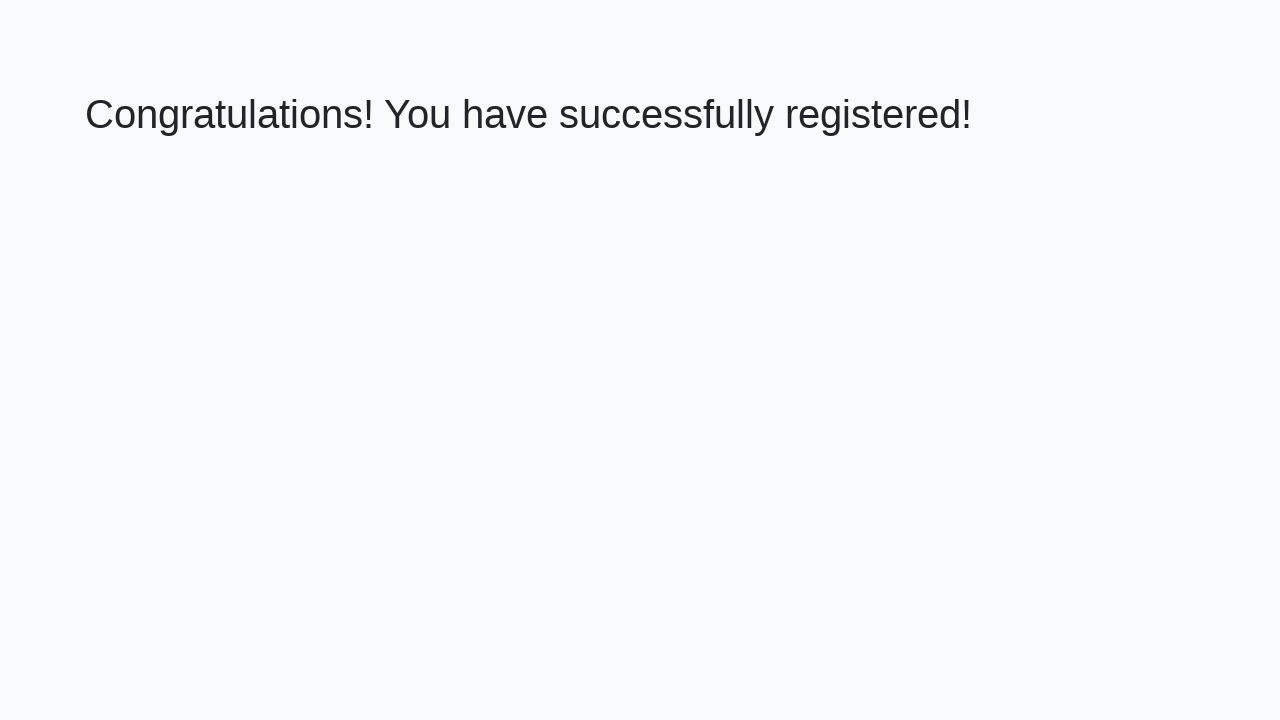

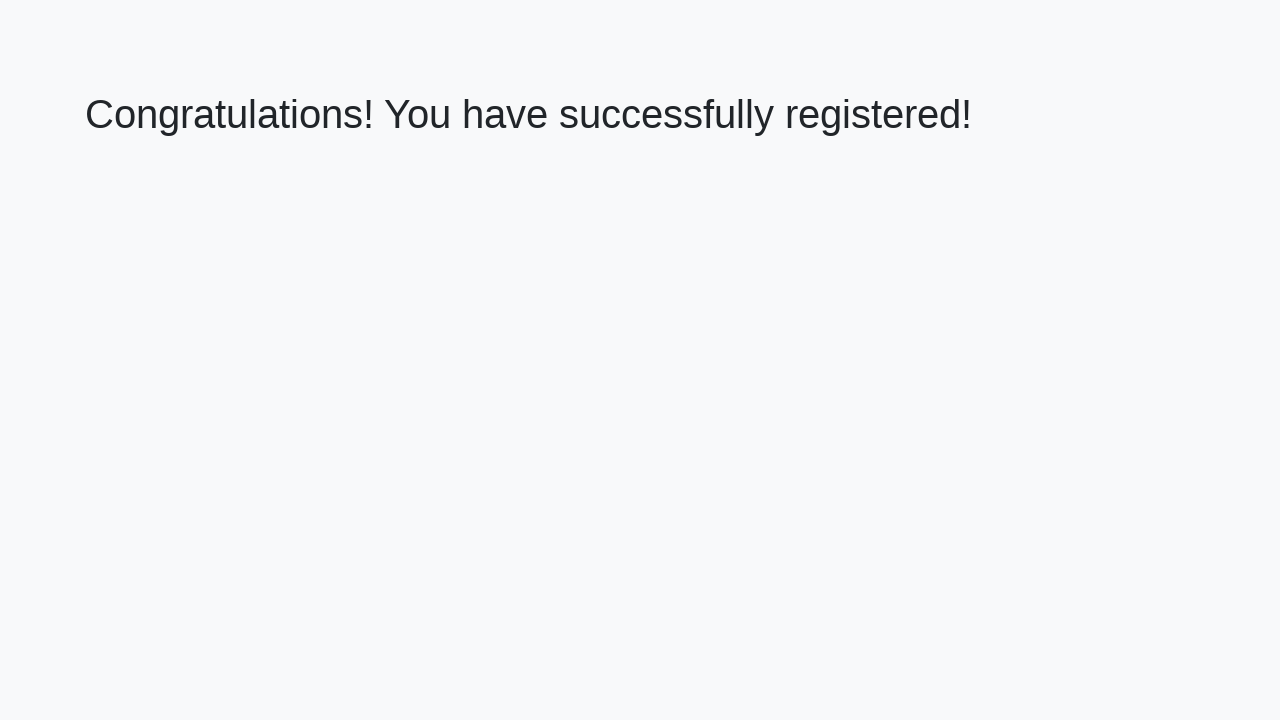